Tests sending a tab key press to the currently focused element using keyboard actions and verifies the page displays the correct key that was pressed.

Starting URL: http://the-internet.herokuapp.com/key_presses

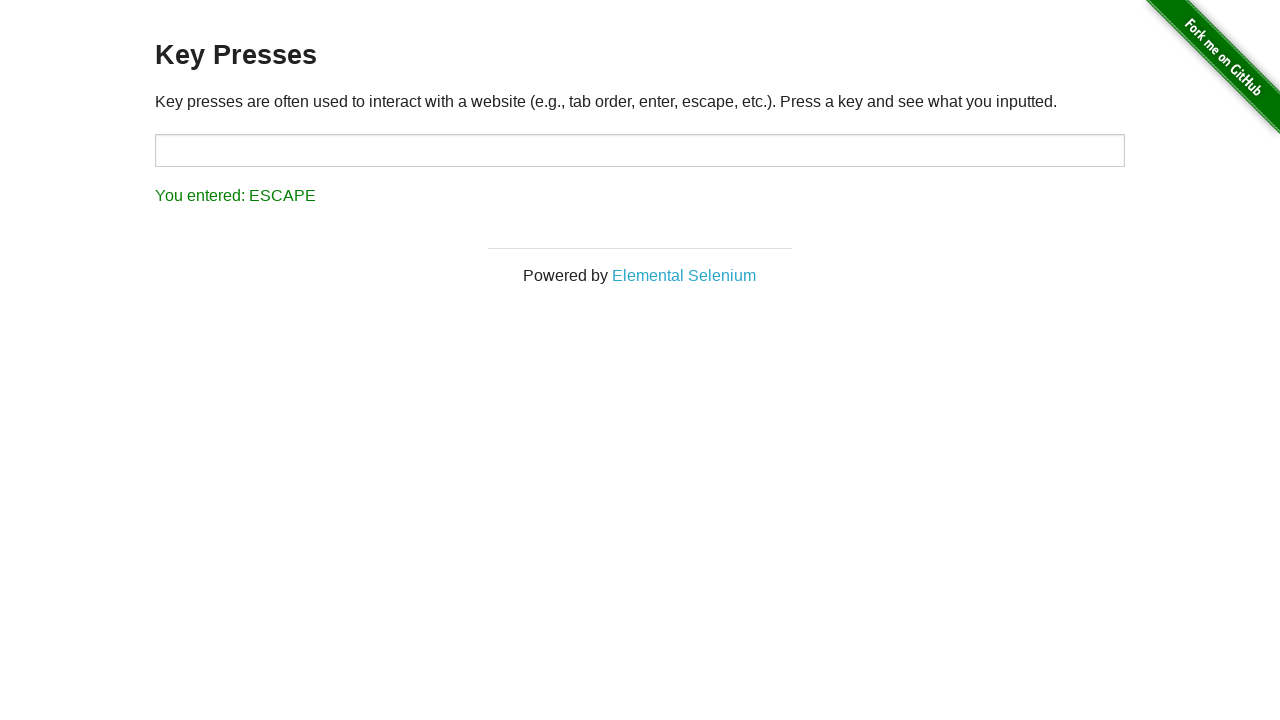

Navigated to key presses test page
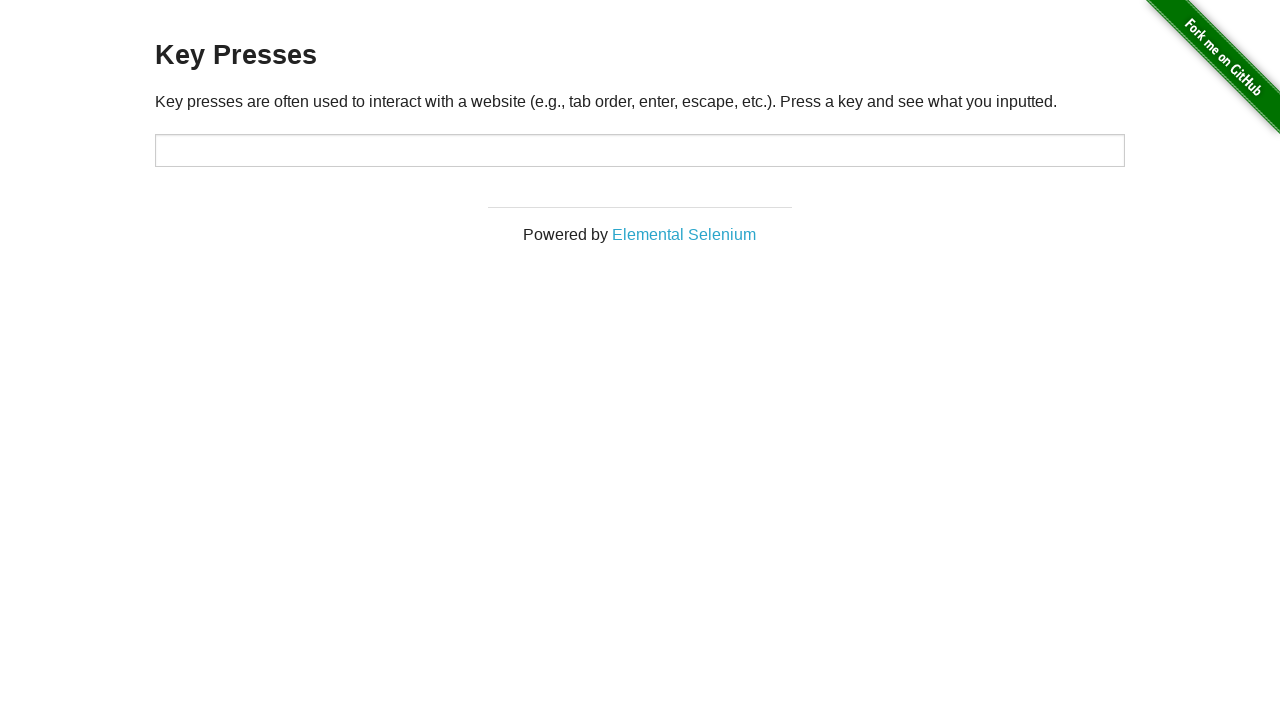

Pressed Tab key on the currently focused element
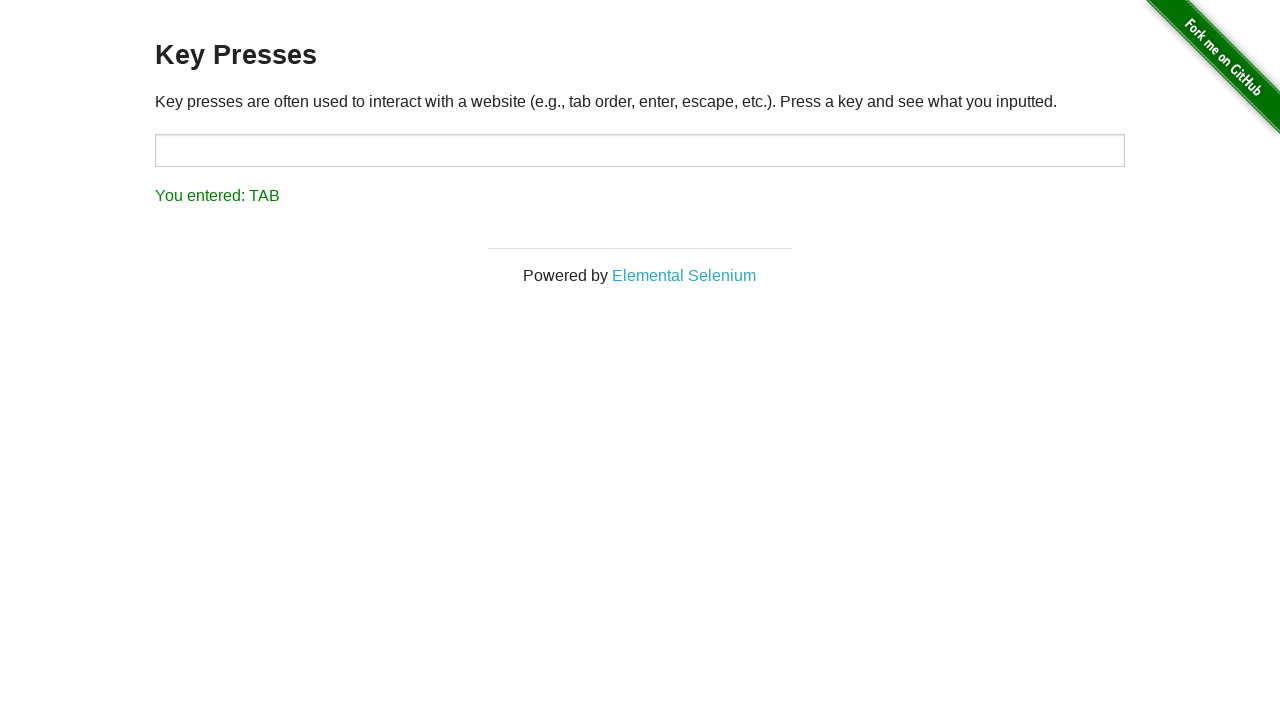

Result text element loaded after Tab key press
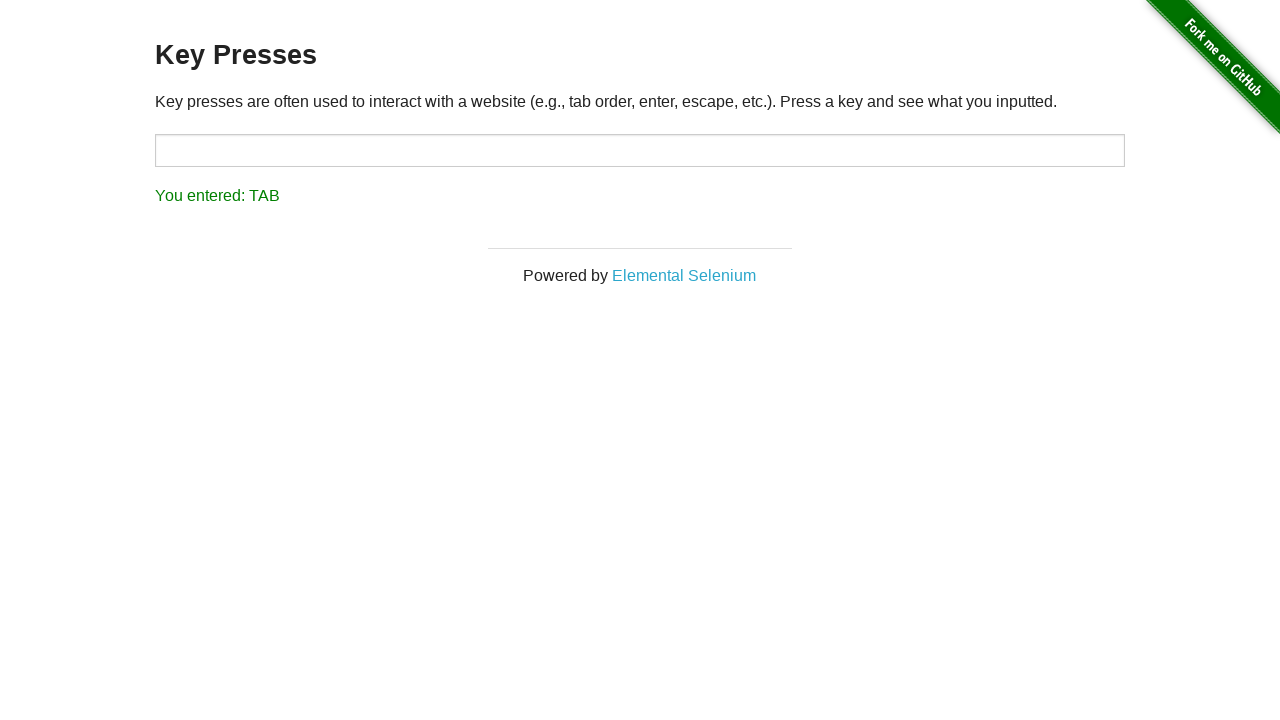

Retrieved result text from page
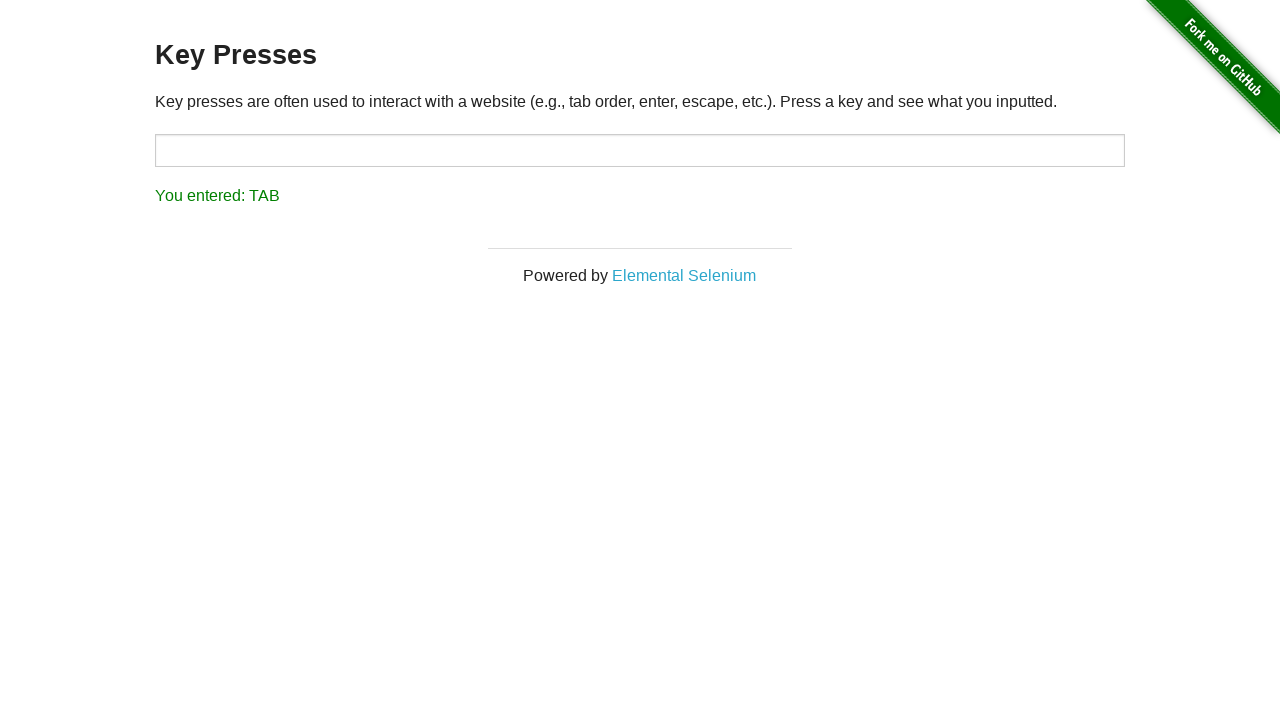

Verified result text matches 'You entered: TAB'
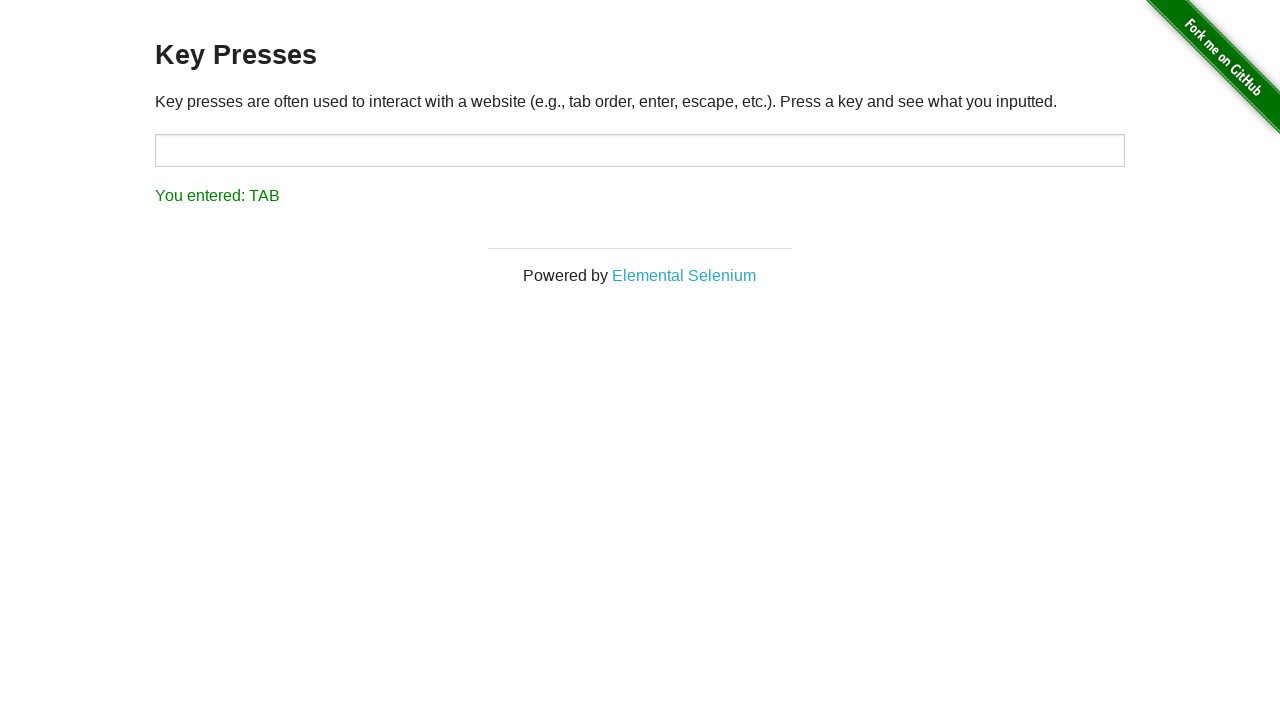

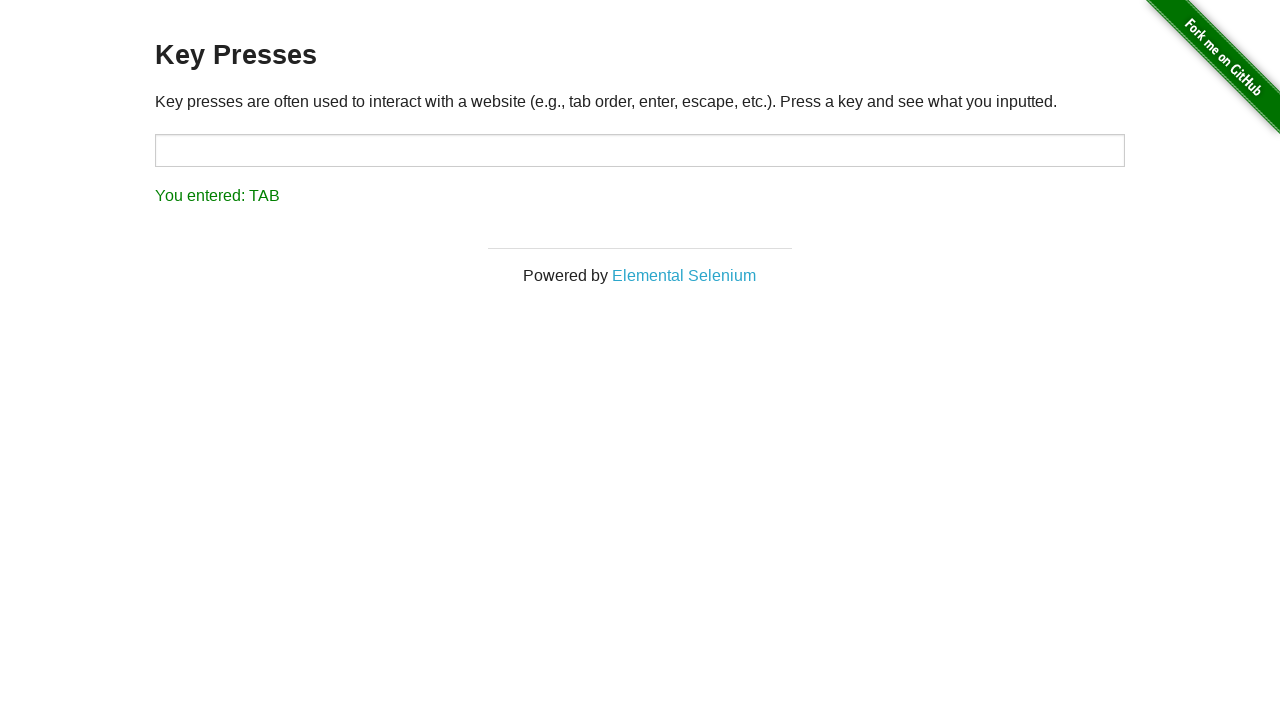